Tests filtering to display only active (incomplete) todo items

Starting URL: https://demo.playwright.dev/todomvc

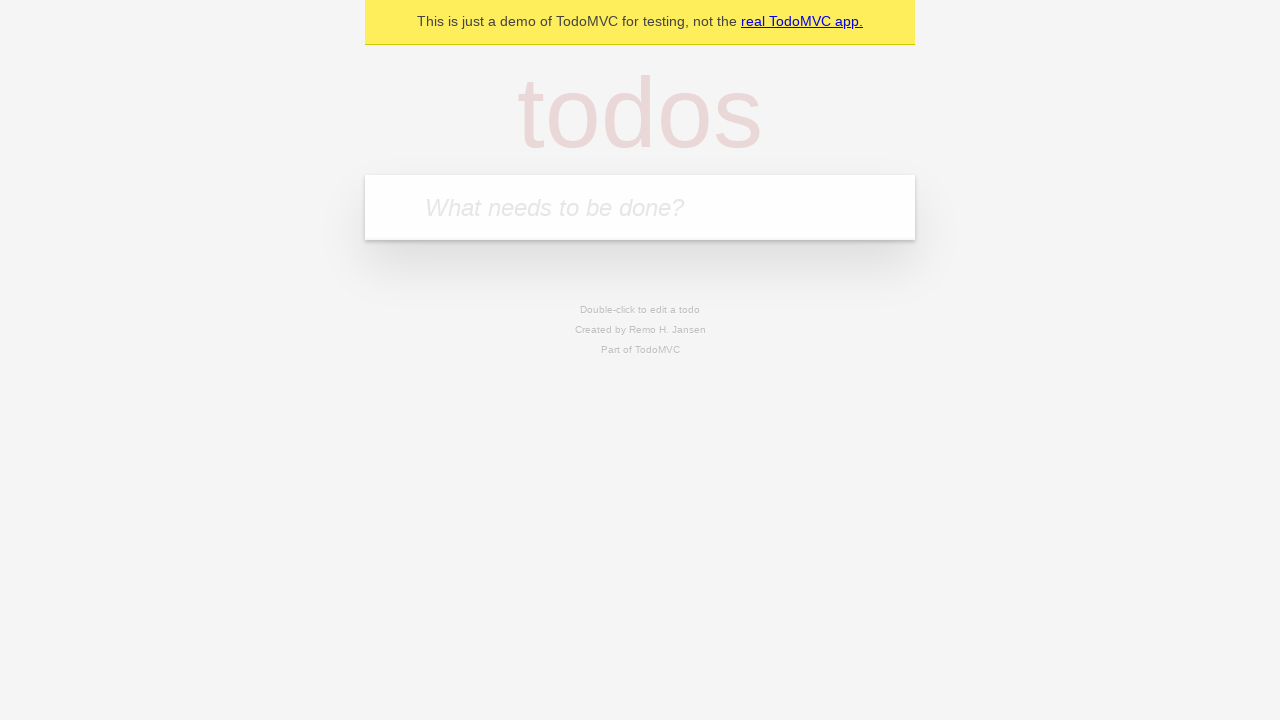

Filled todo input with 'buy some cheese' on internal:attr=[placeholder="What needs to be done?"i]
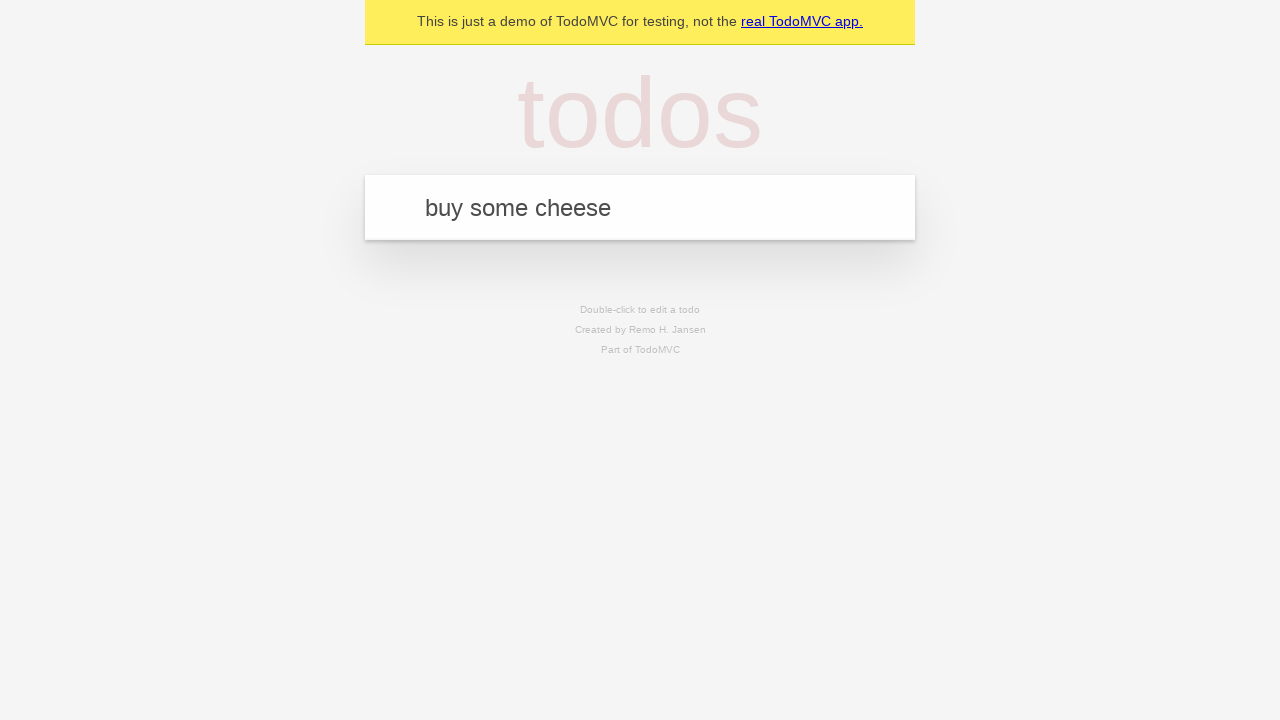

Pressed Enter to add first todo item on internal:attr=[placeholder="What needs to be done?"i]
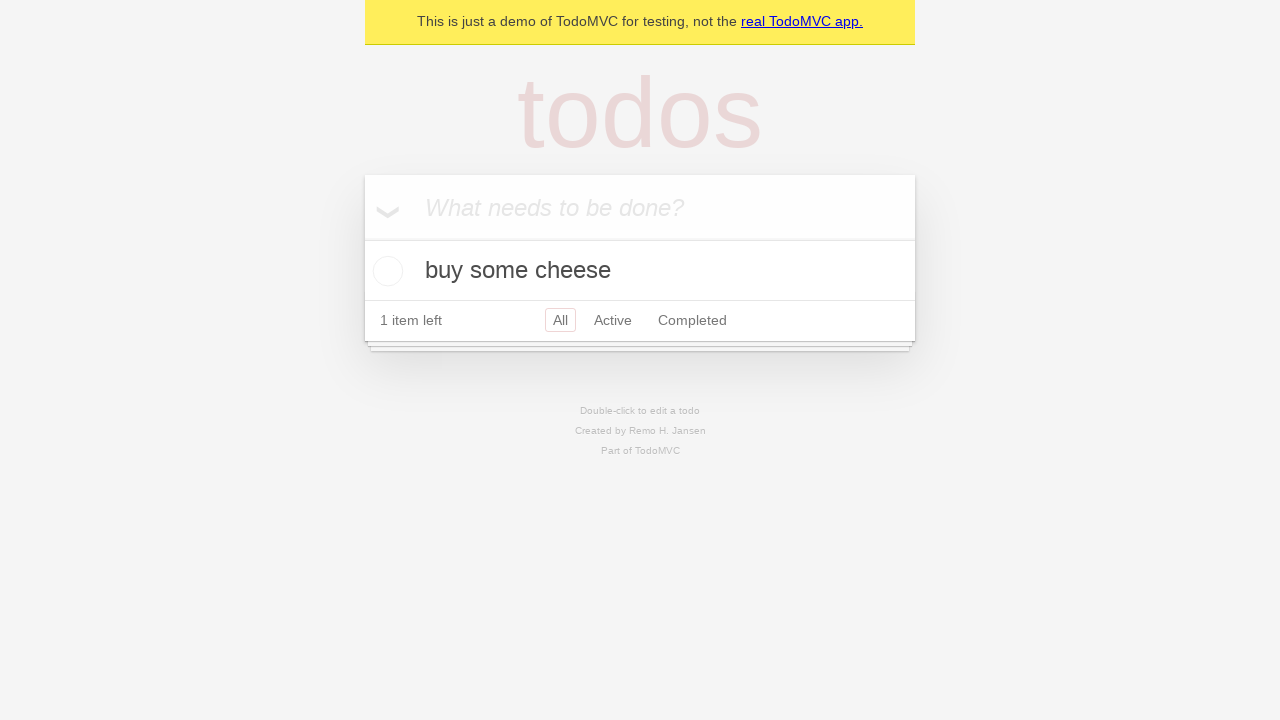

Filled todo input with 'feed the cat' on internal:attr=[placeholder="What needs to be done?"i]
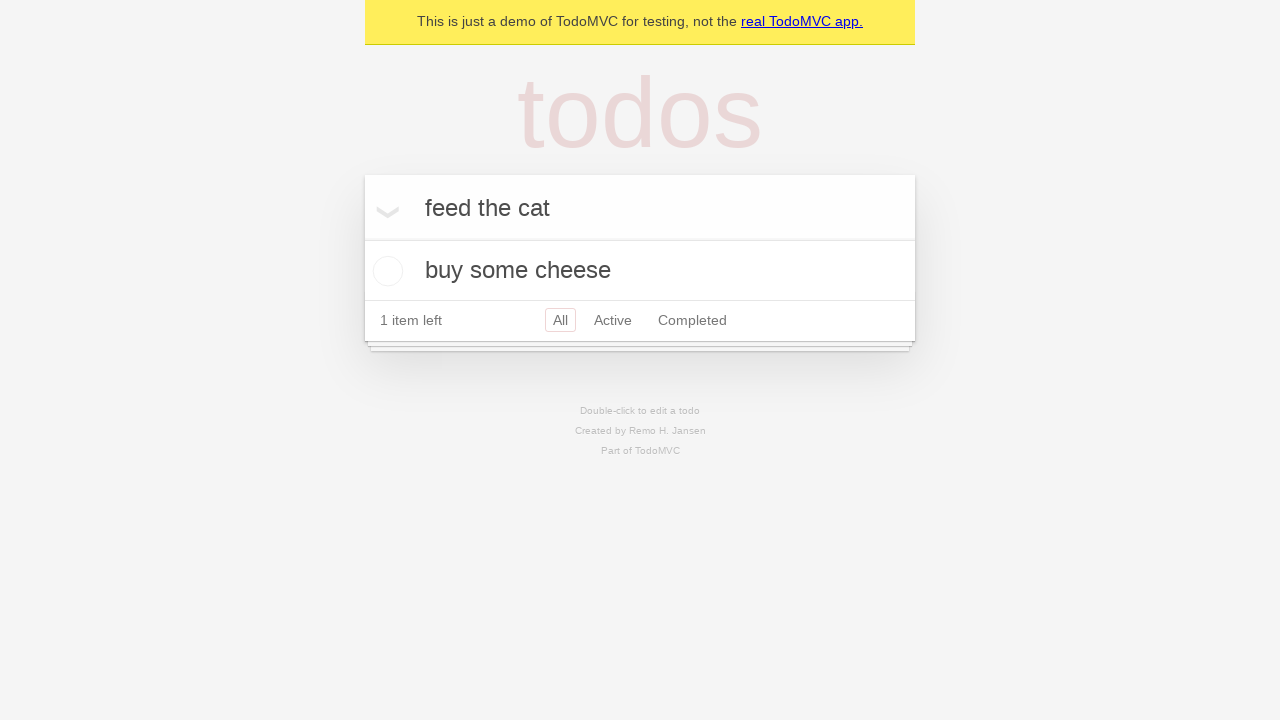

Pressed Enter to add second todo item on internal:attr=[placeholder="What needs to be done?"i]
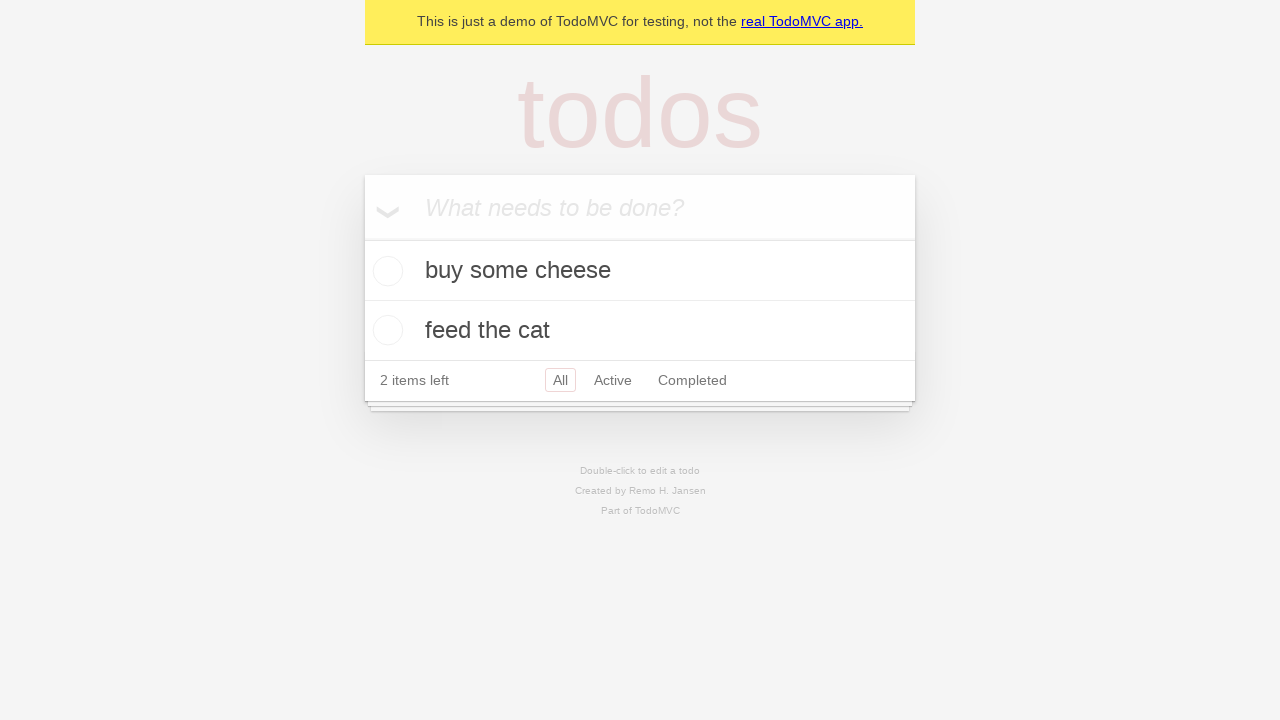

Filled todo input with 'book a doctors appointment' on internal:attr=[placeholder="What needs to be done?"i]
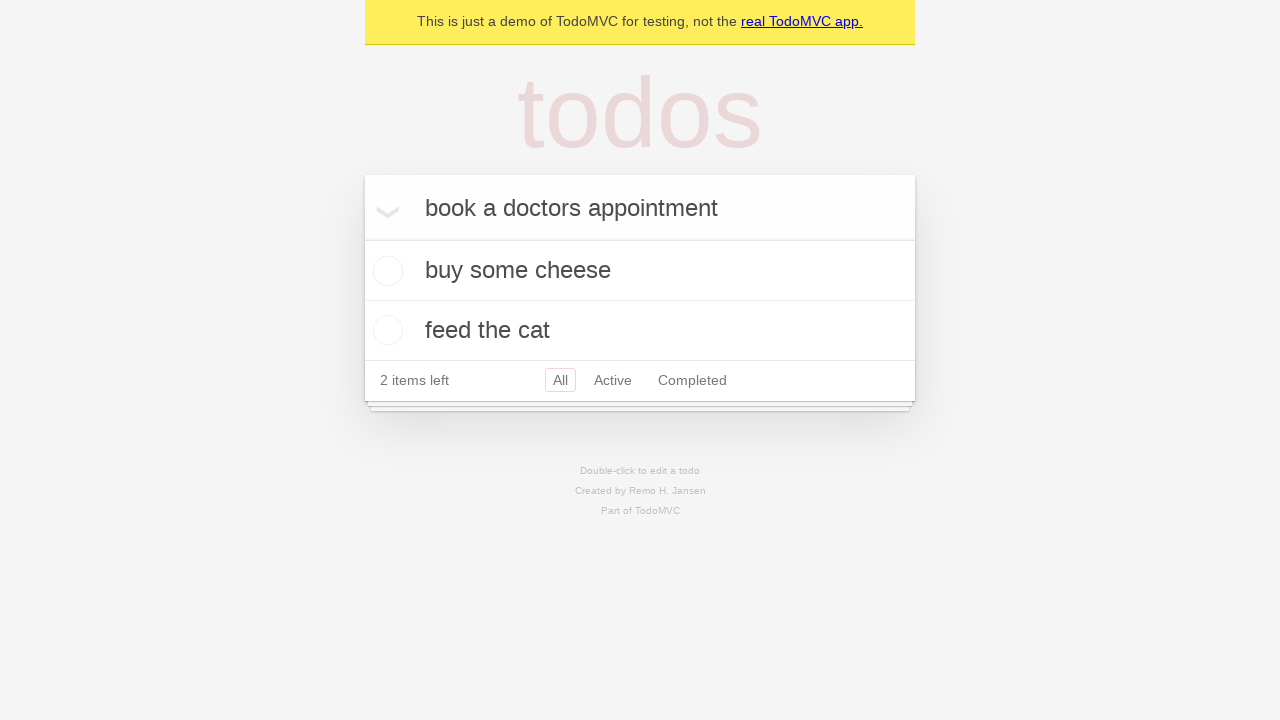

Pressed Enter to add third todo item on internal:attr=[placeholder="What needs to be done?"i]
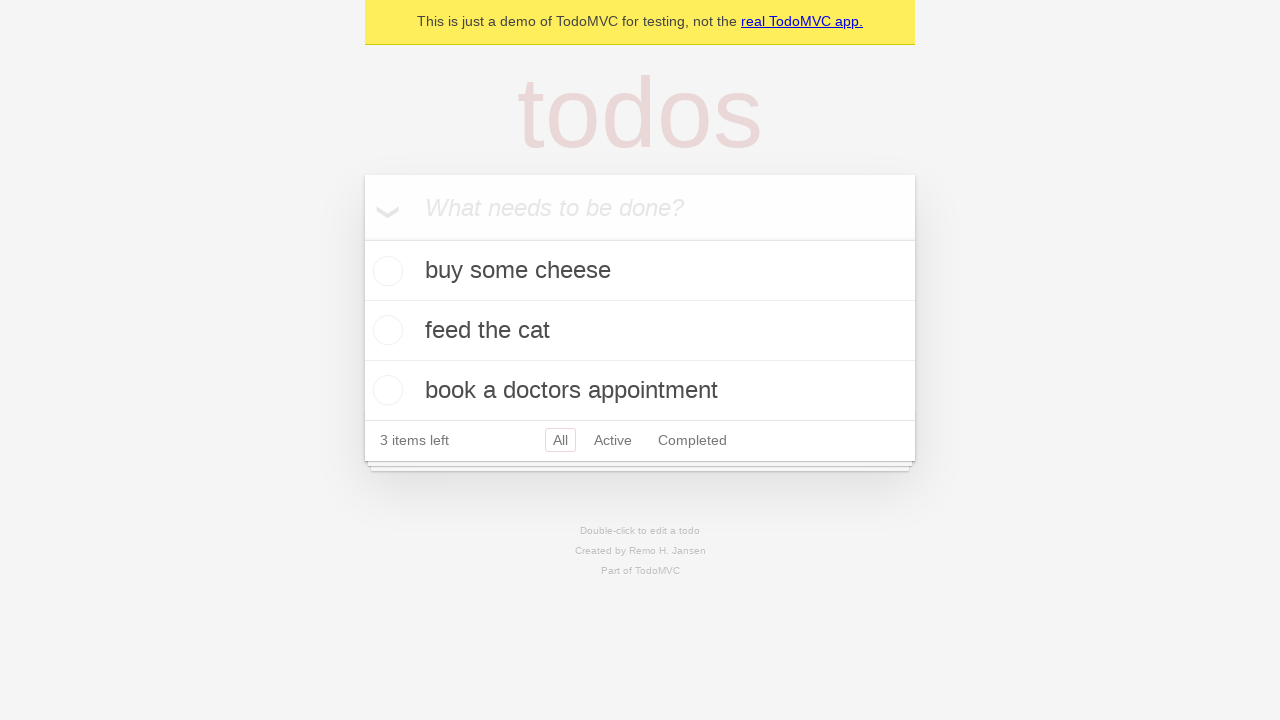

Checked the second todo item (feed the cat) at (385, 330) on internal:testid=[data-testid="todo-item"s] >> nth=1 >> internal:role=checkbox
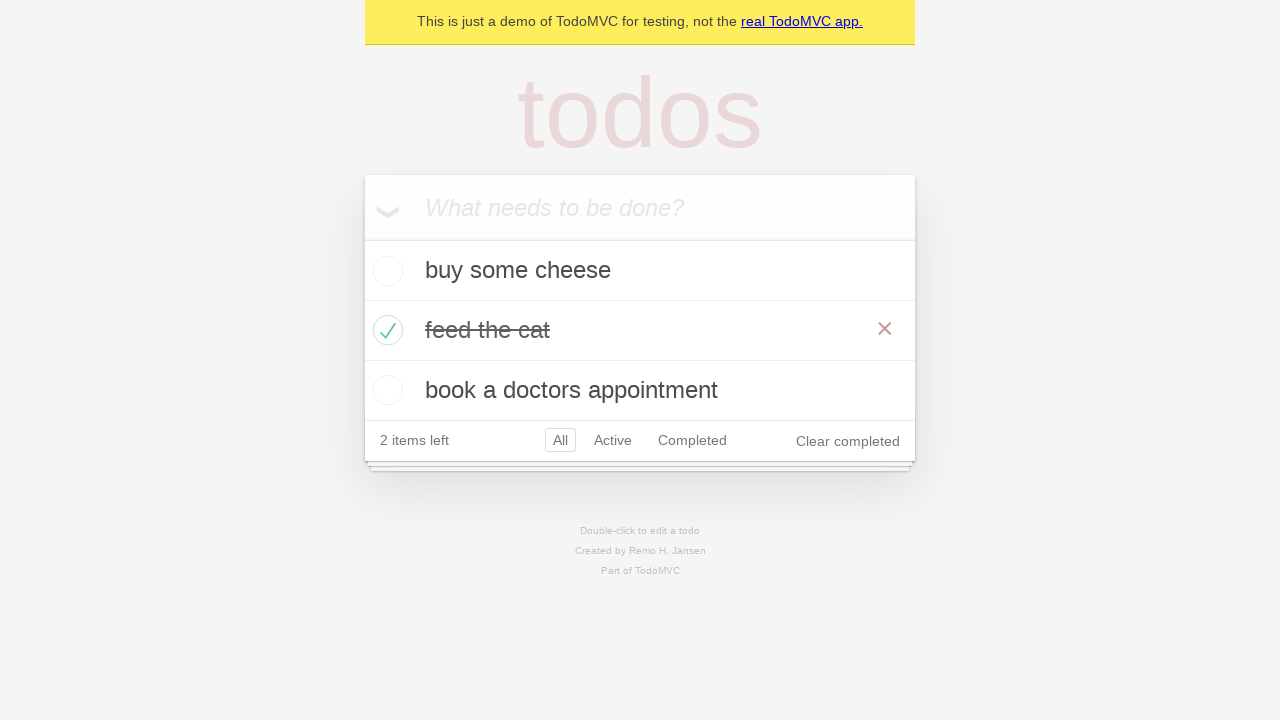

Clicked Active filter to display only incomplete todo items at (613, 440) on internal:role=link[name="Active"i]
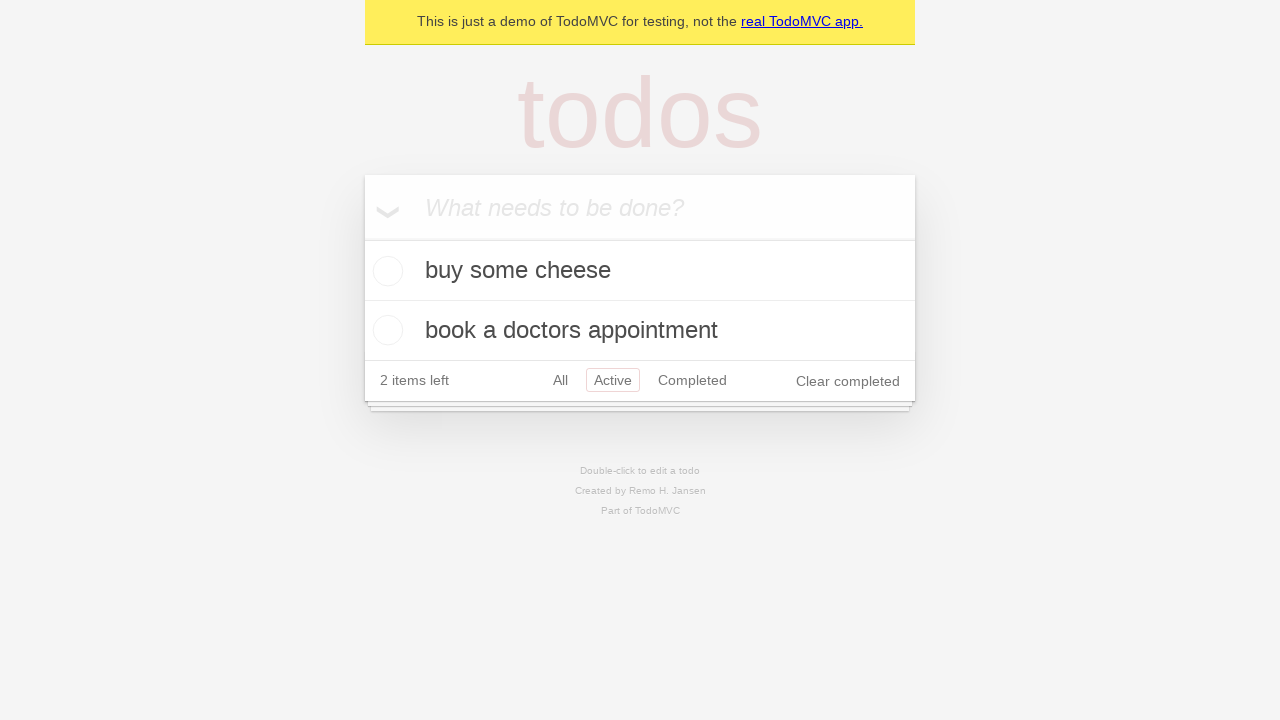

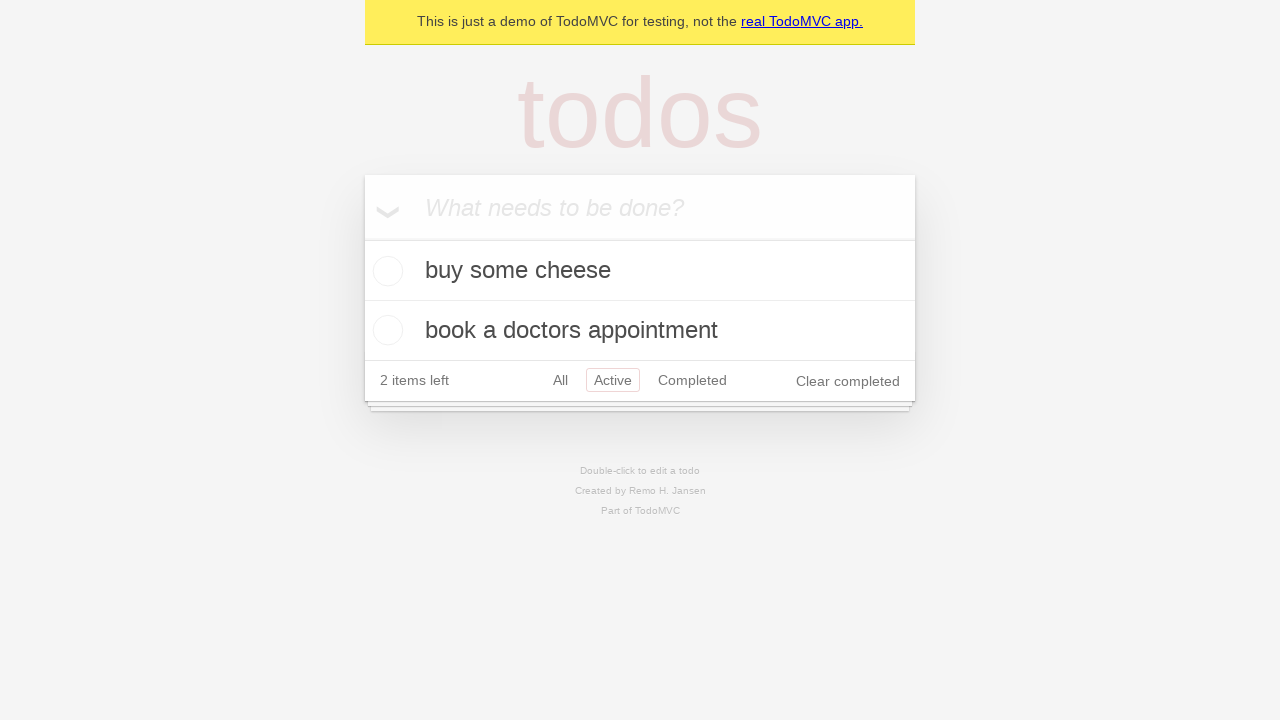